Tests checkbox functionality by checking and unchecking a checkbox, verifying its state after each action, and counting the total number of checkboxes on the page

Starting URL: https://rahulshettyacademy.com/AutomationPractice/

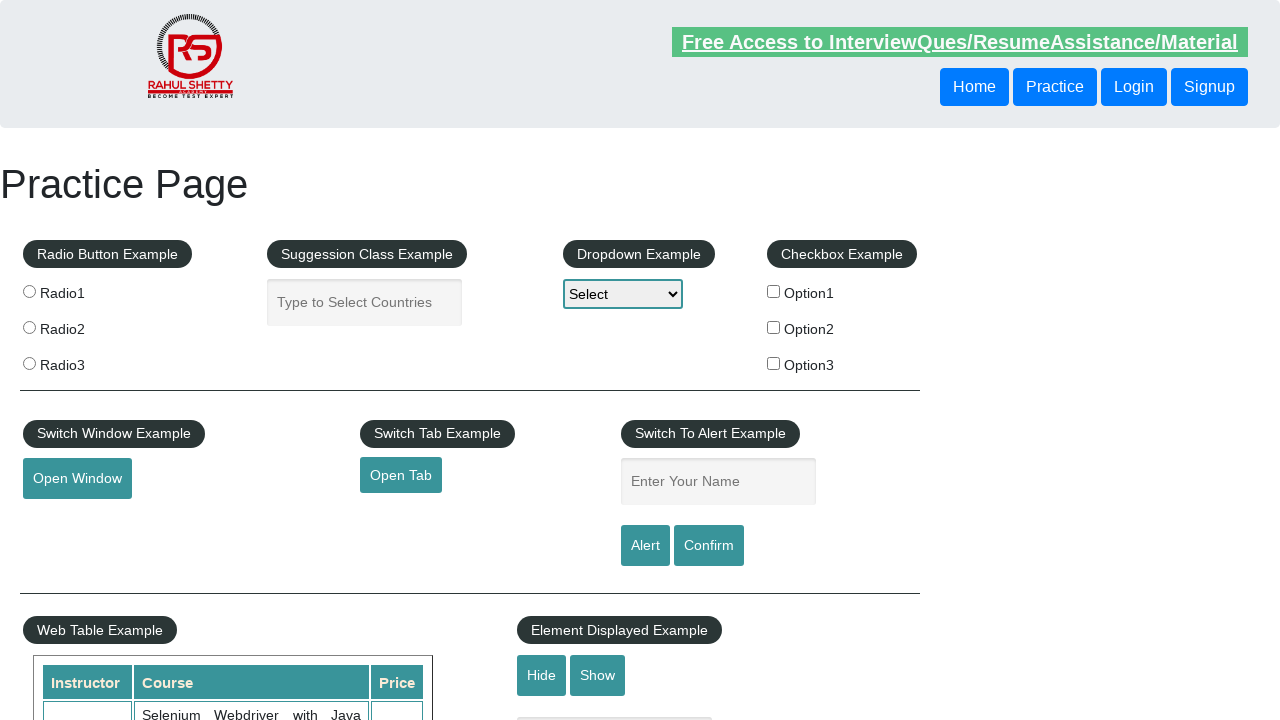

Set viewport size to 1920x1080
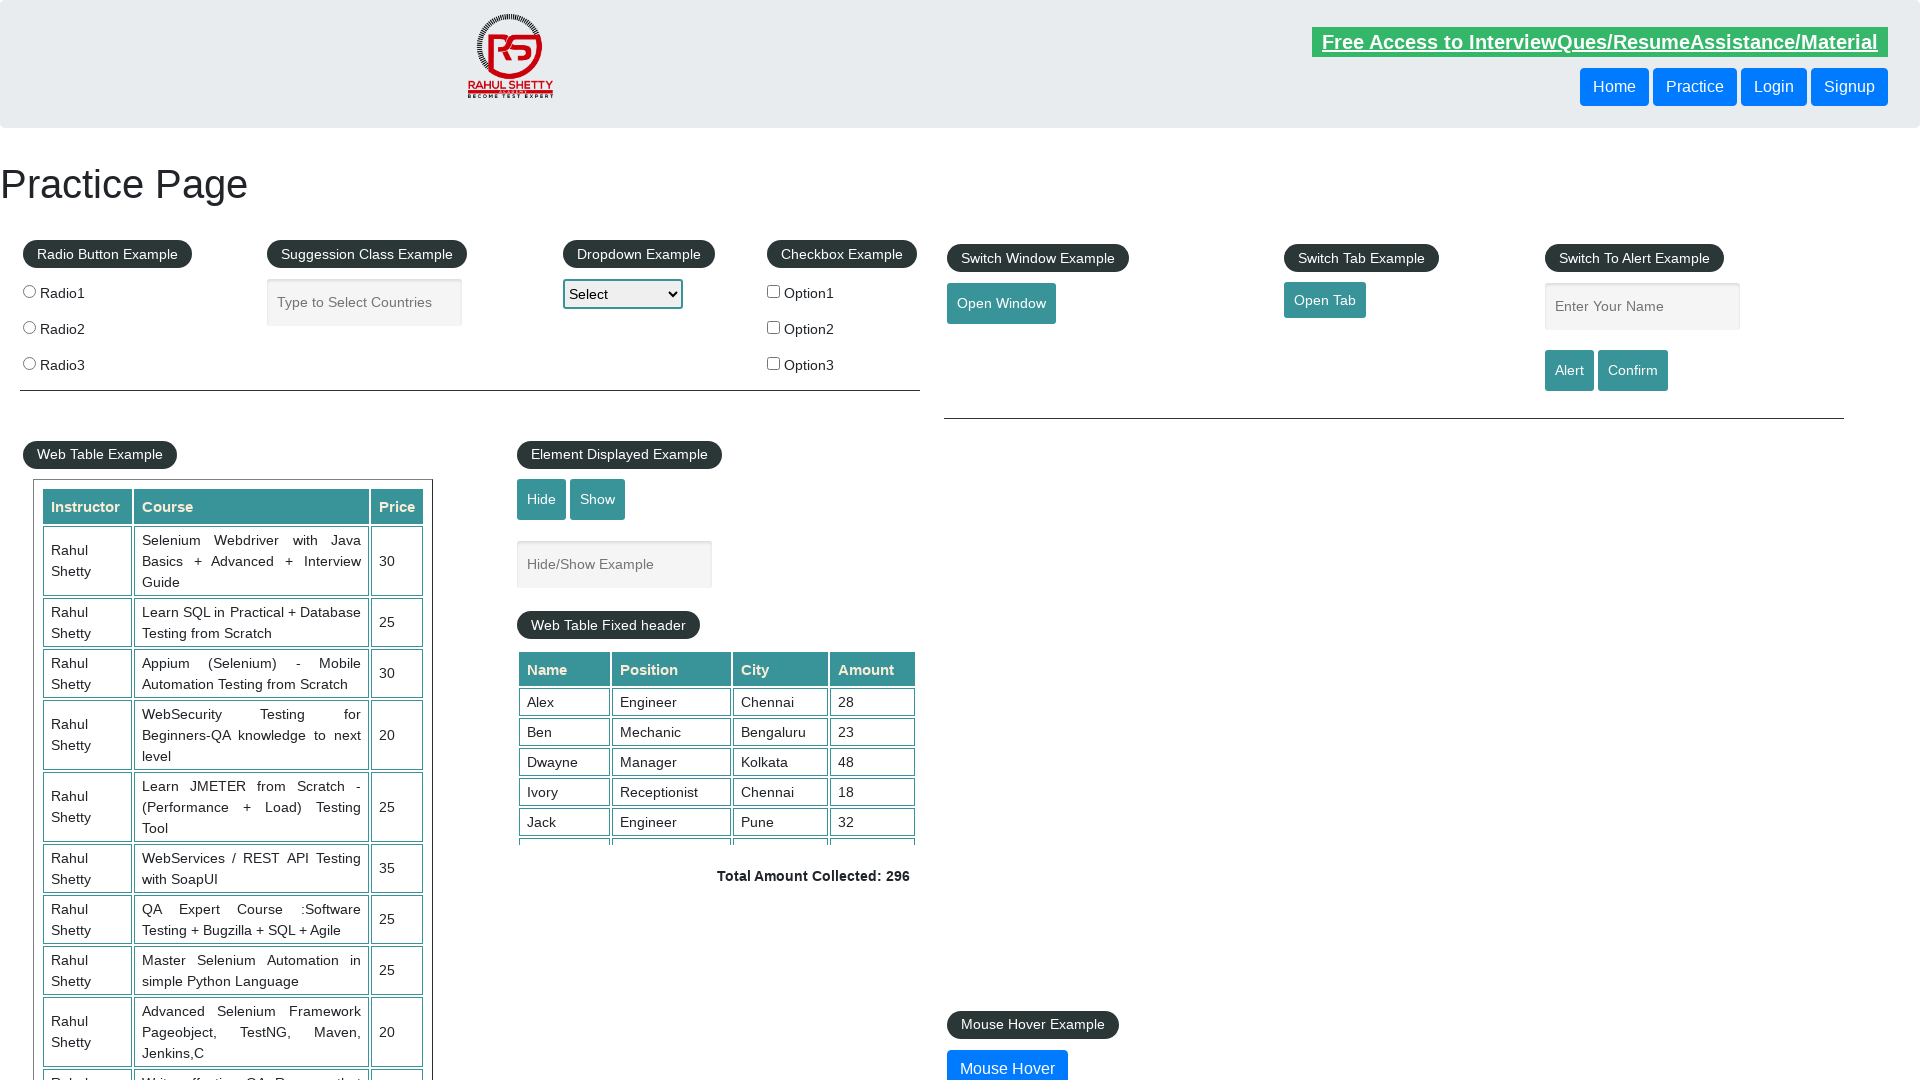

Clicked checkbox option 1 to check it at (774, 291) on #checkBoxOption1
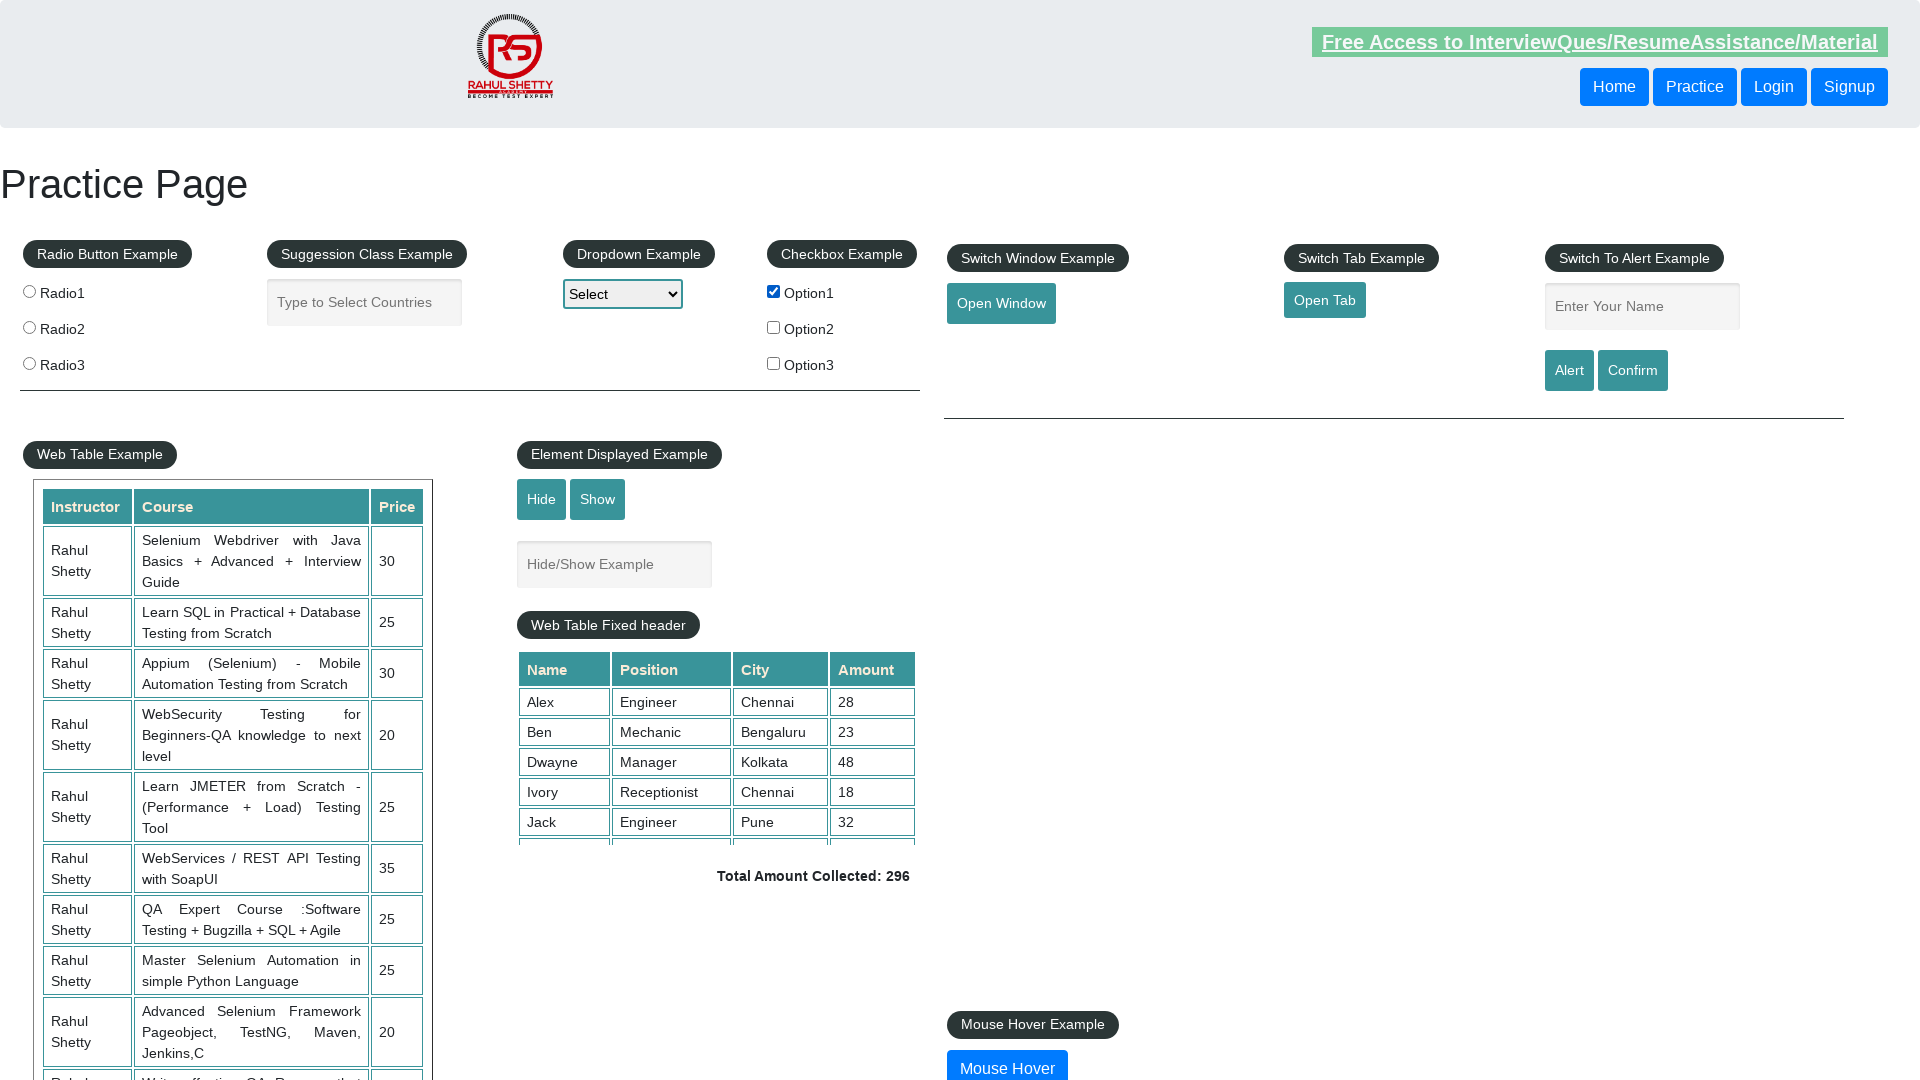

Verified checkbox option 1 is checked
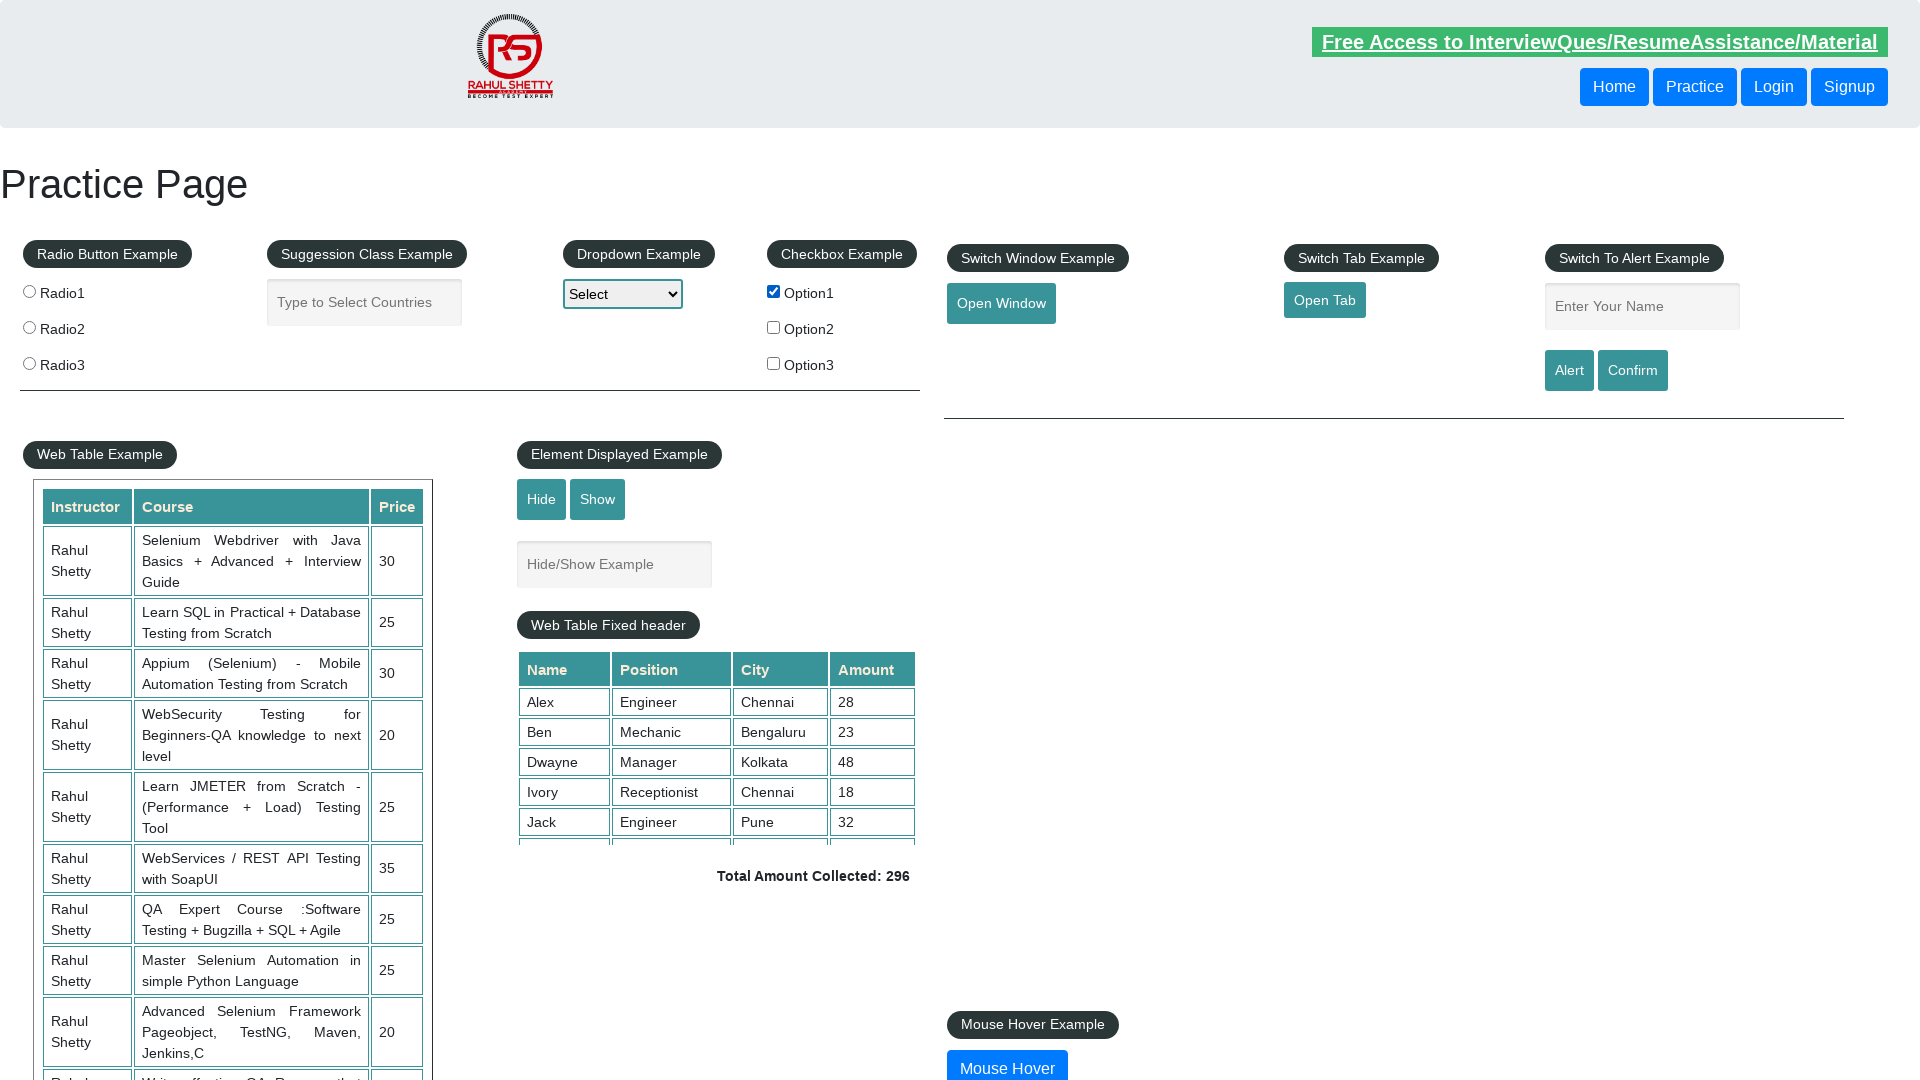

Clicked checkbox option 1 to uncheck it at (774, 291) on #checkBoxOption1
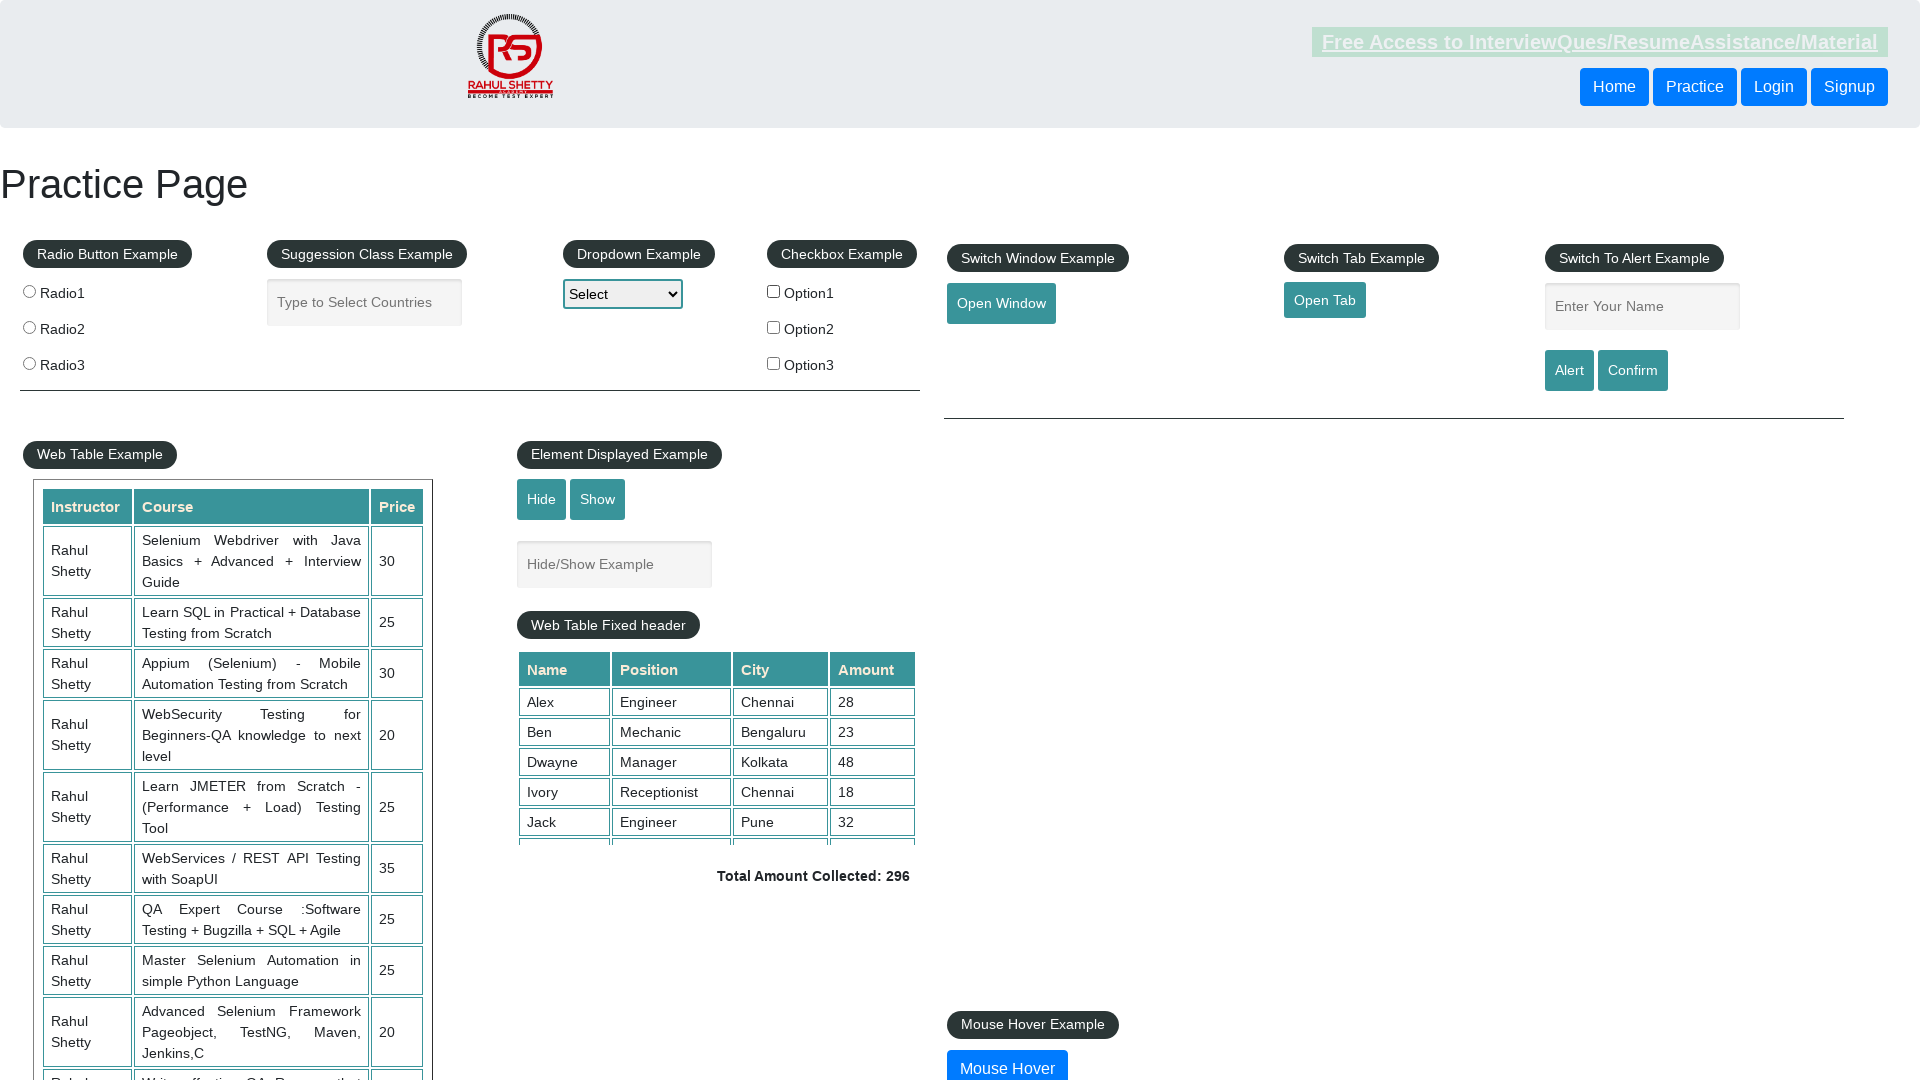

Verified checkbox option 1 is unchecked
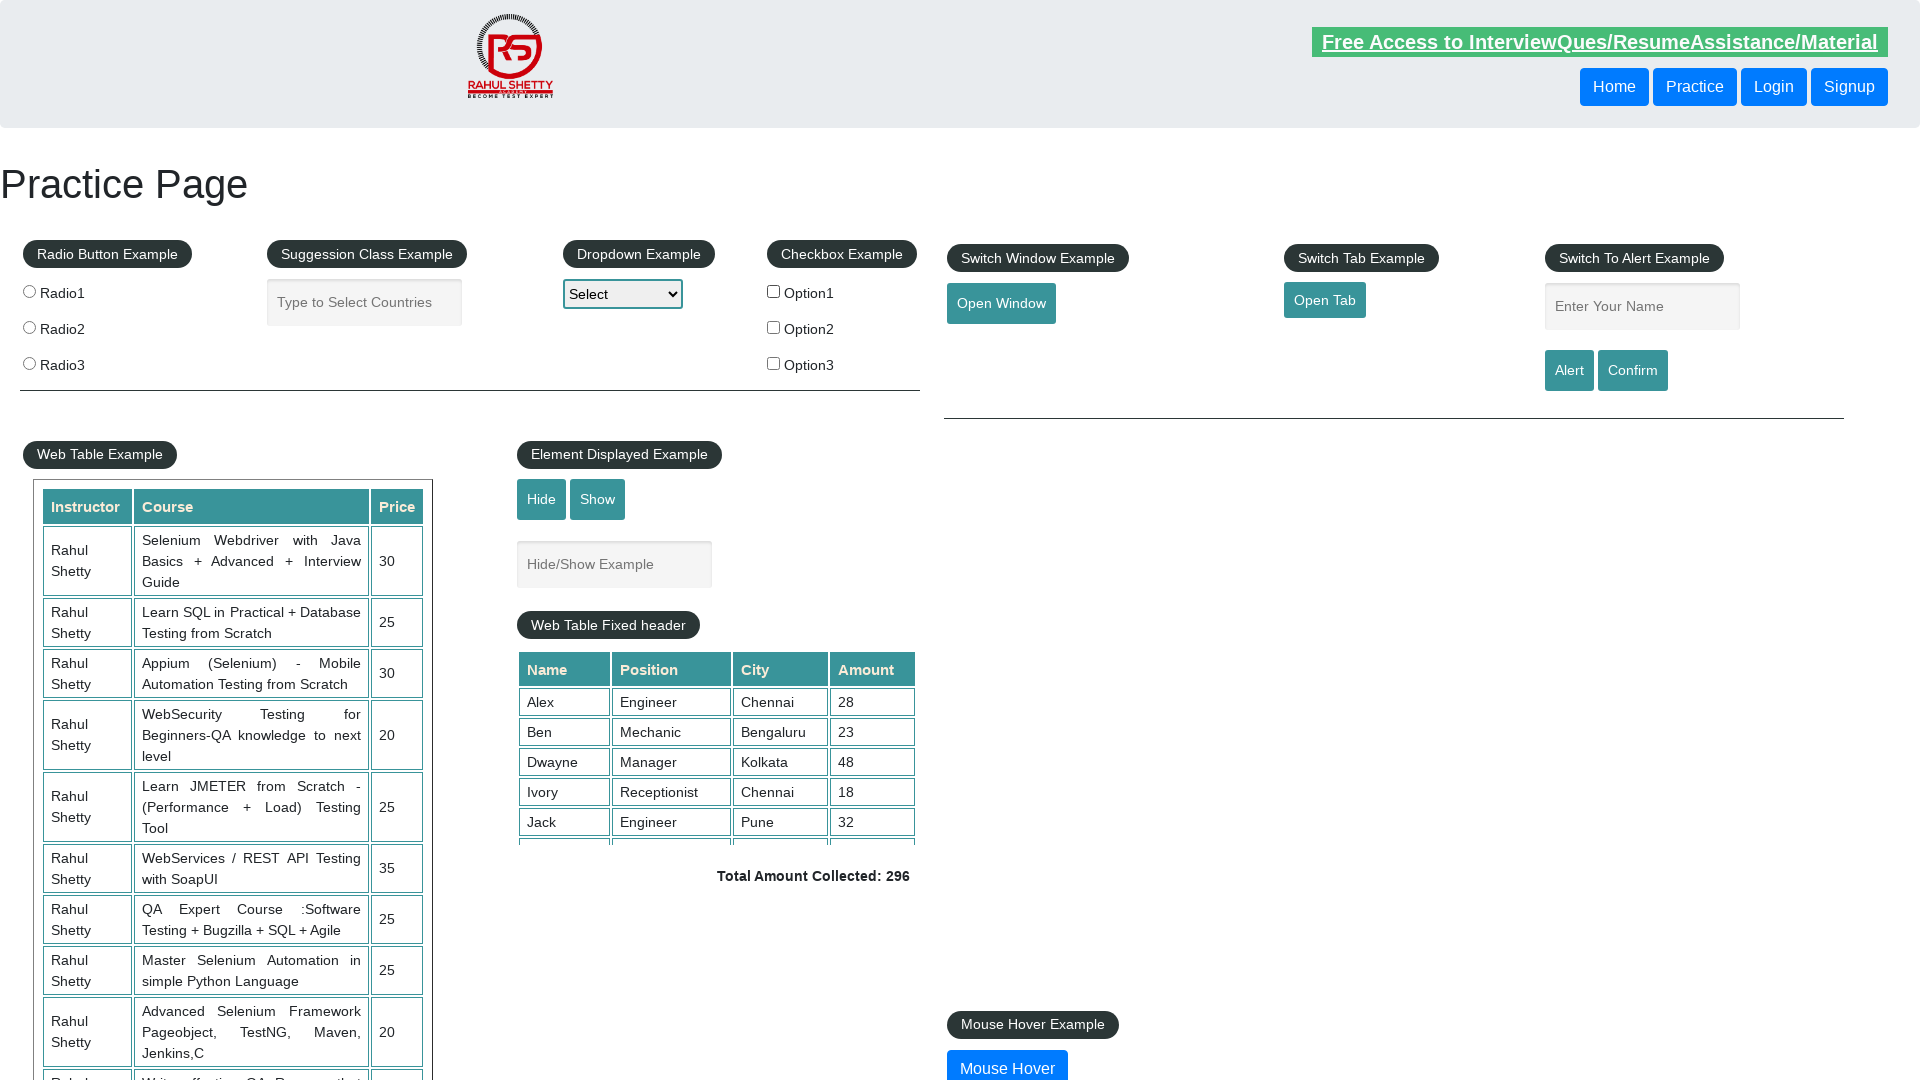

Located all checkboxes on the page
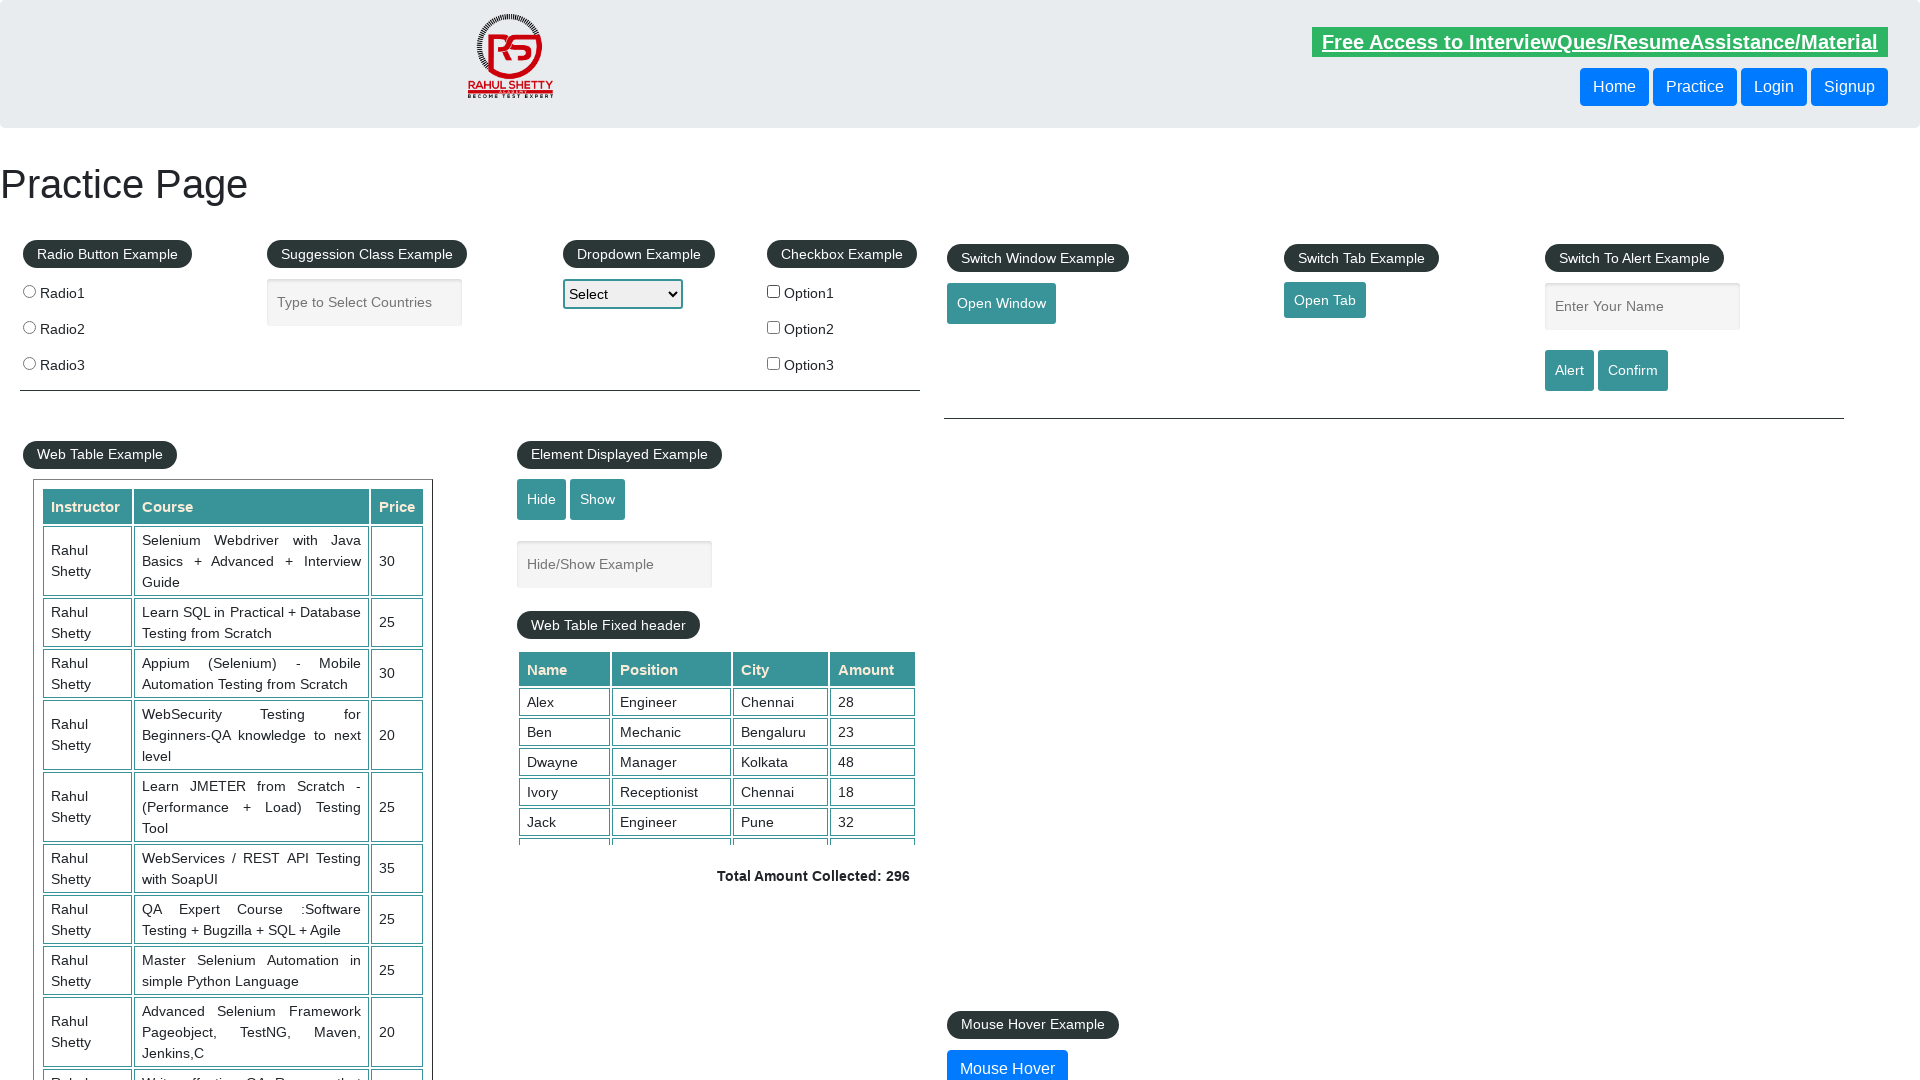

Counted total number of checkboxes: 3
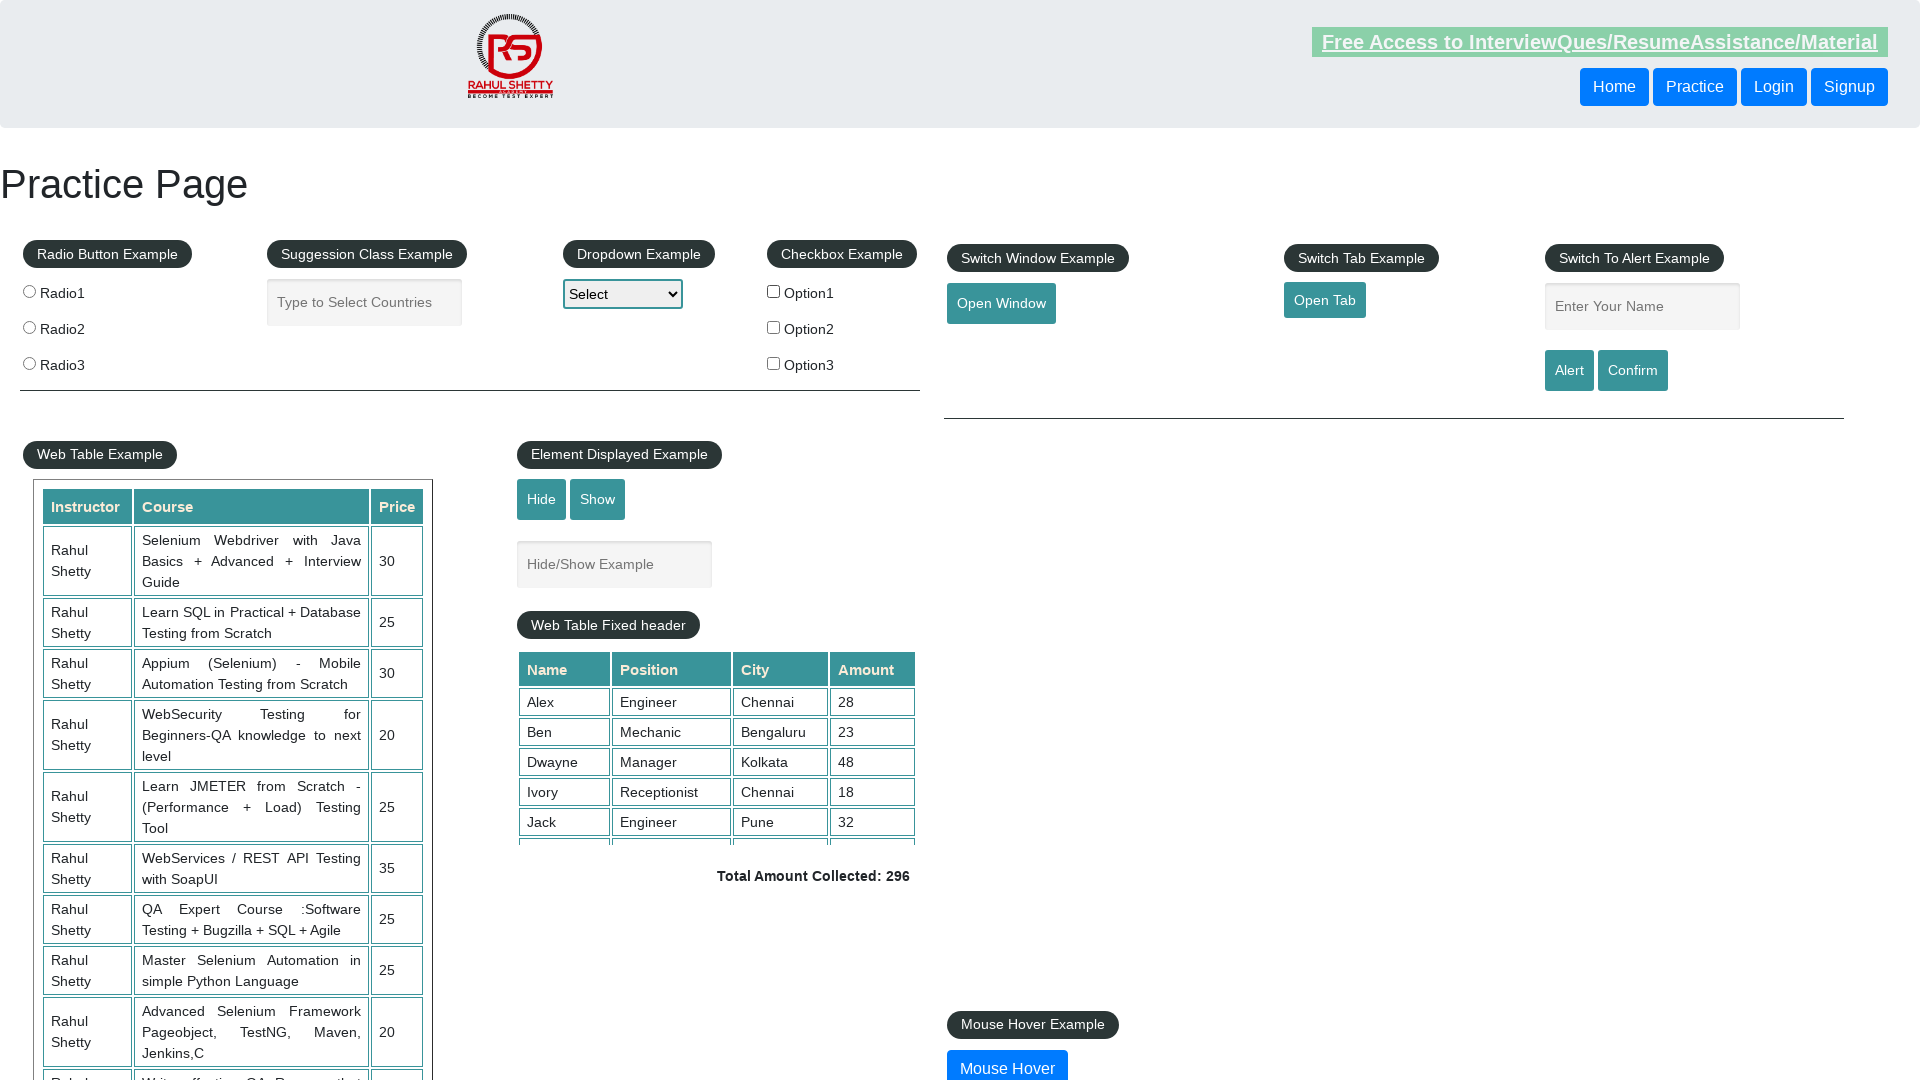

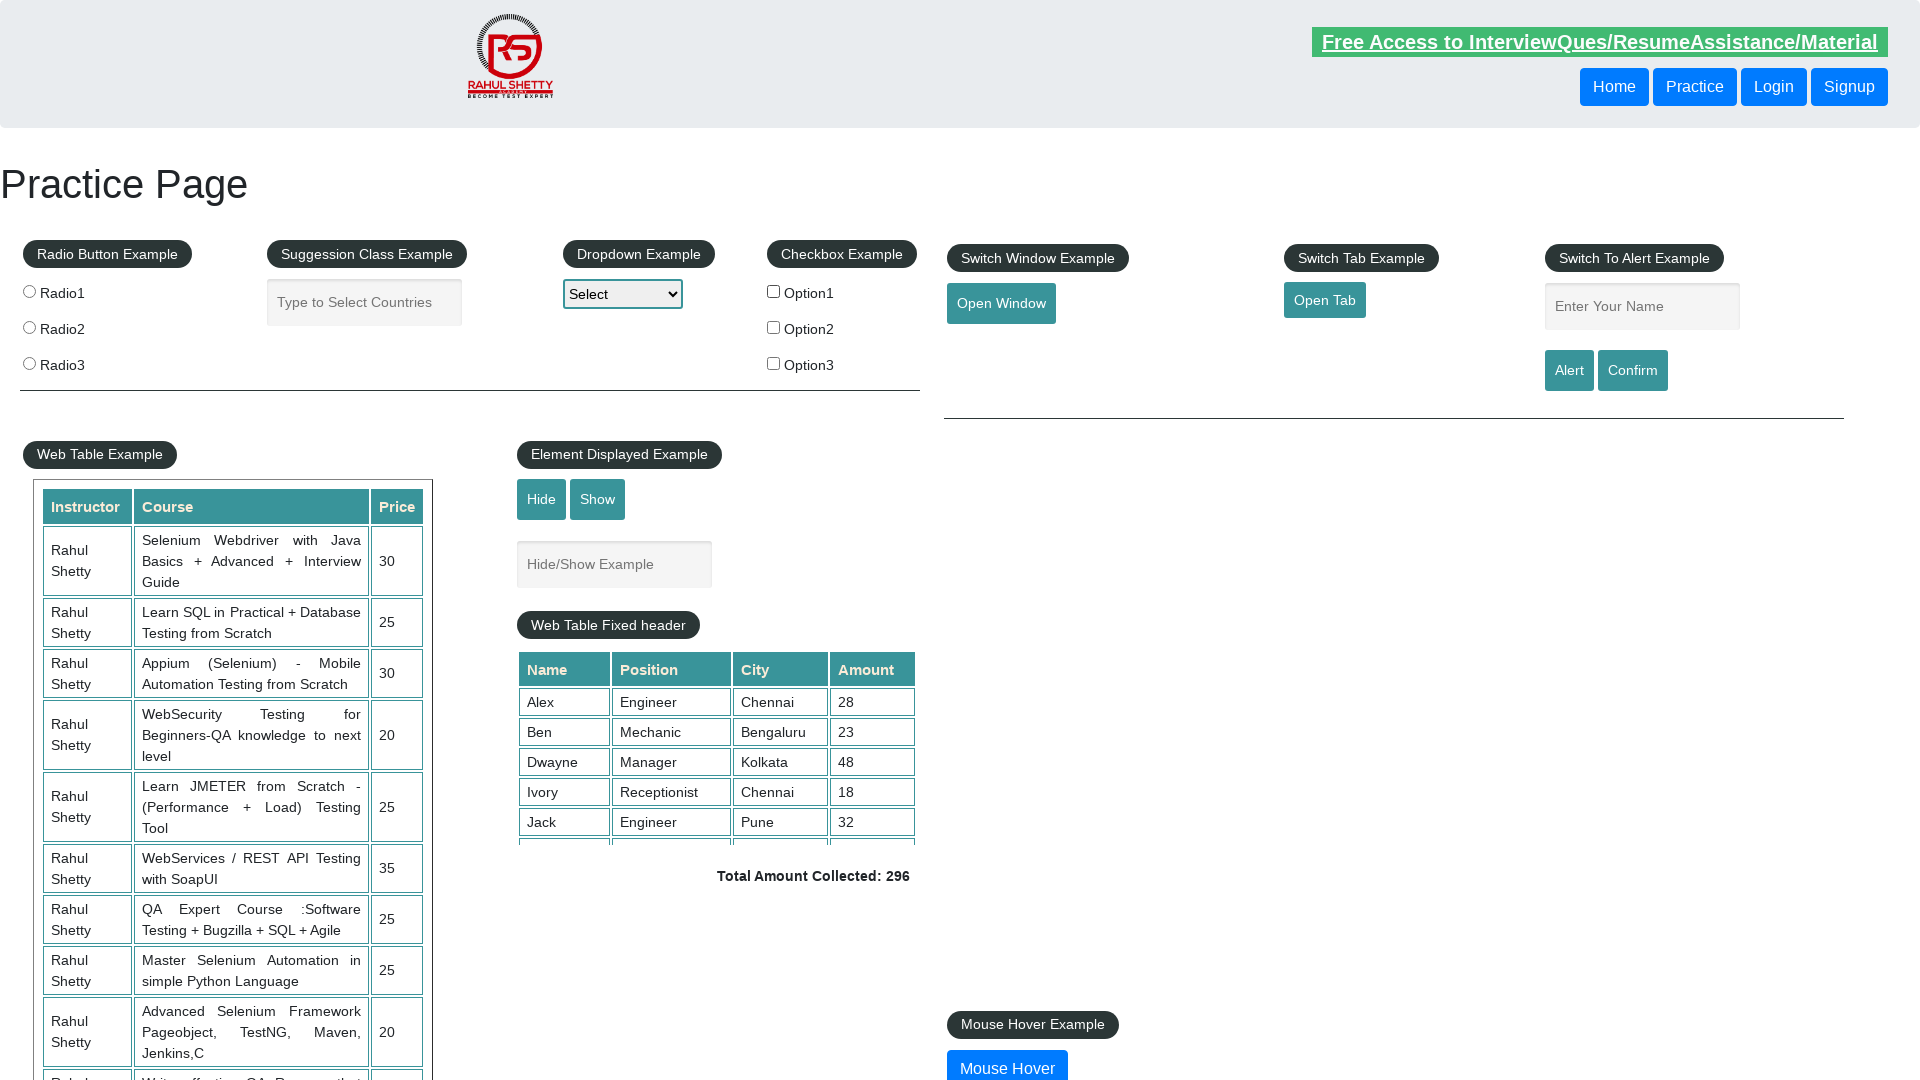